Tests various alert interactions including accepting simple alerts, dismissing confirm dialogs, sending text to prompt alerts, and handling modal dialogs

Starting URL: https://leafground.com/alert.xhtml

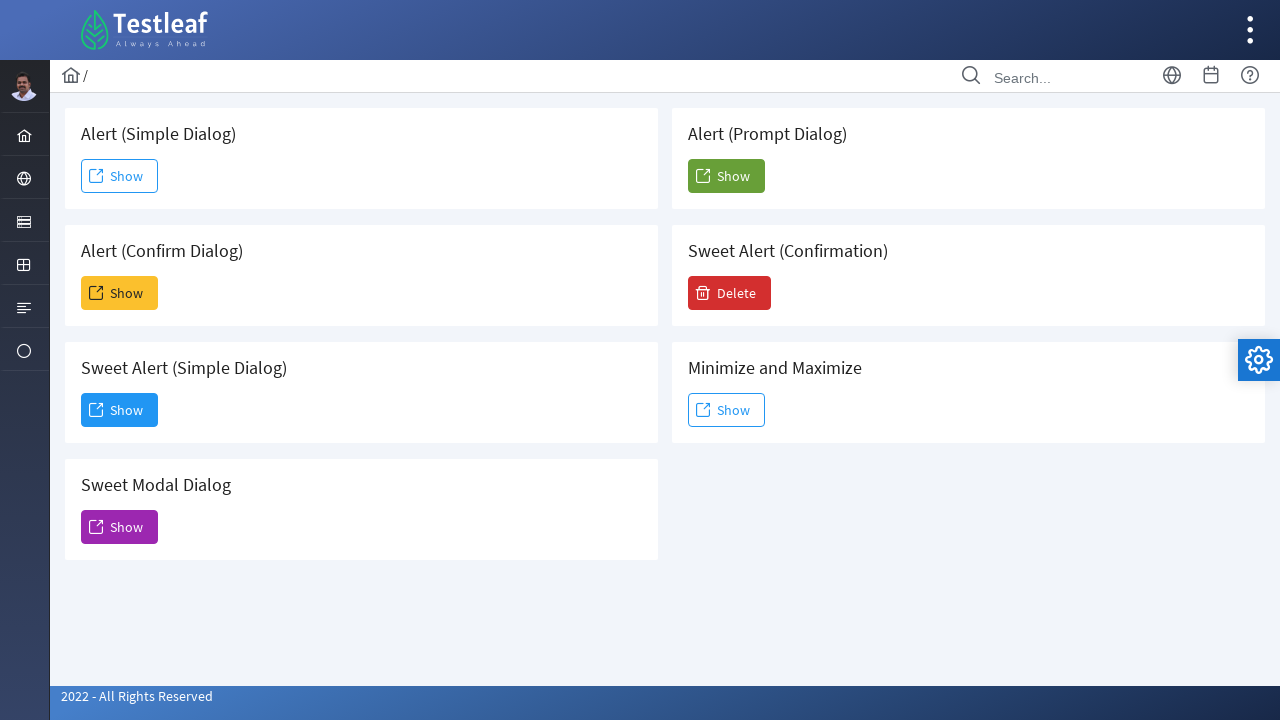

Clicked button to trigger simple alert at (120, 176) on #j_idt88\:j_idt91
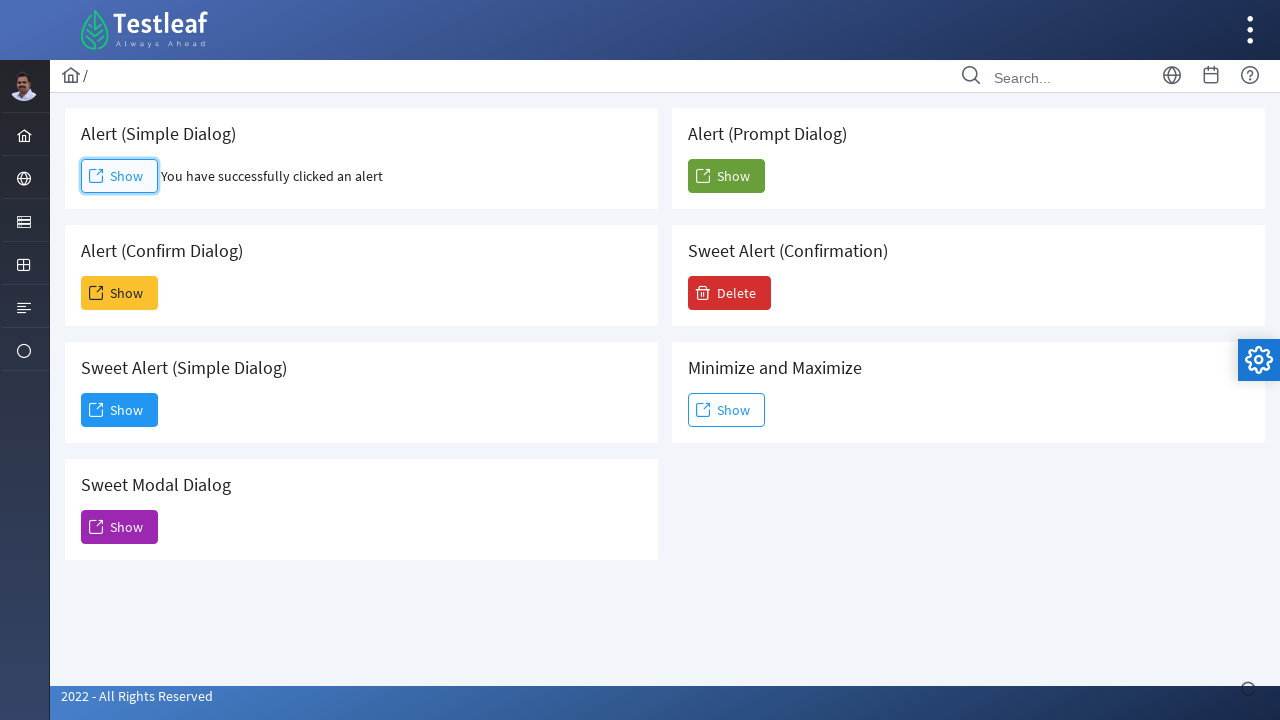

Set up dialog handler to accept alert
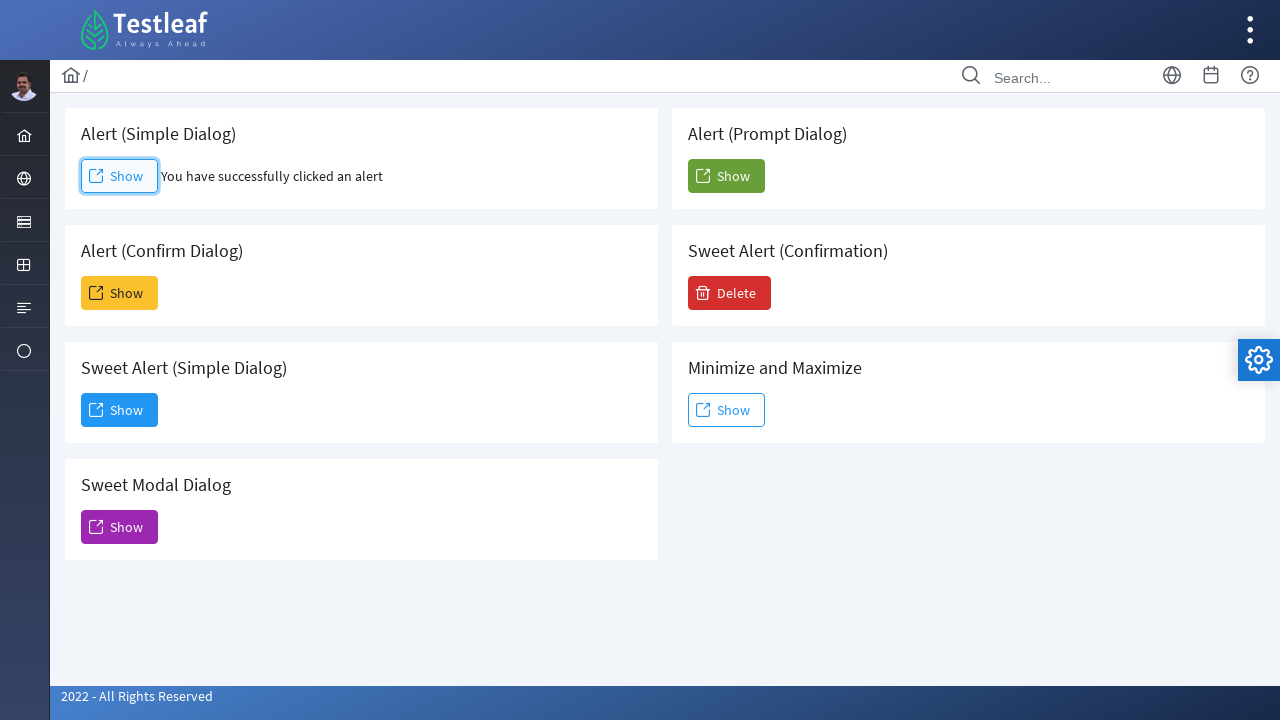

Waited for simple alert result to appear
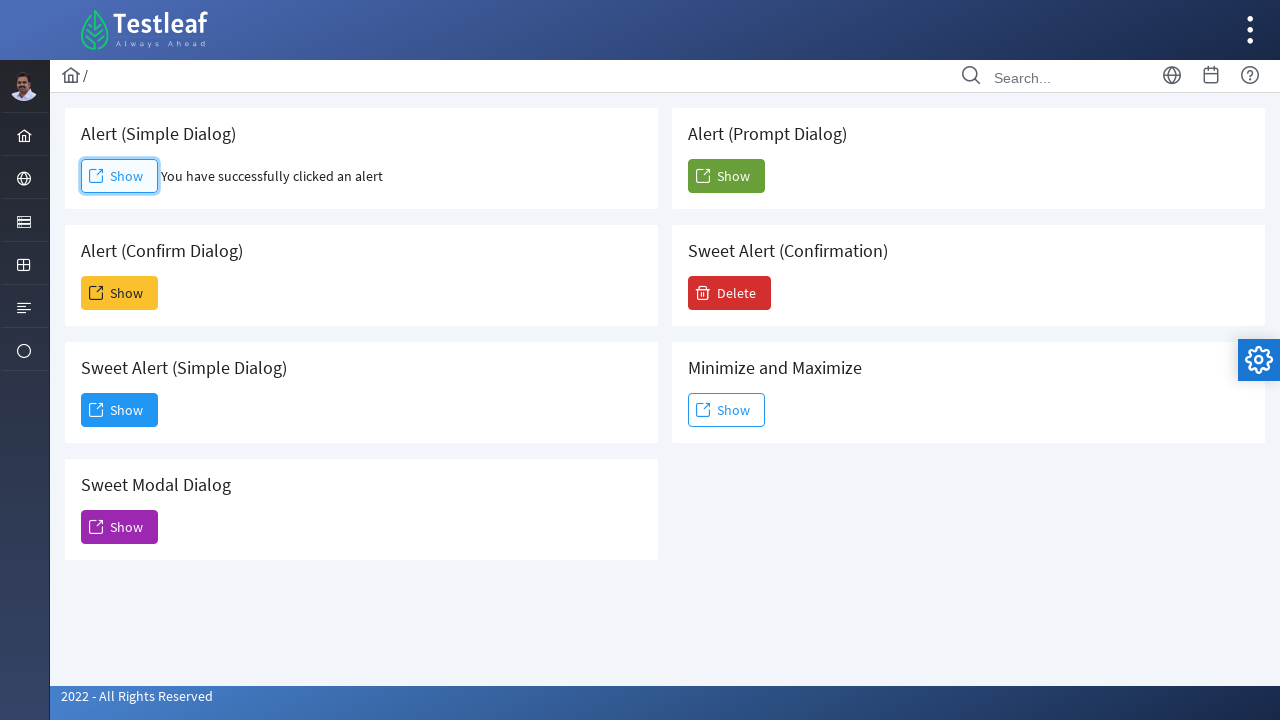

Retrieved simple alert result text: You have successfully clicked an alert
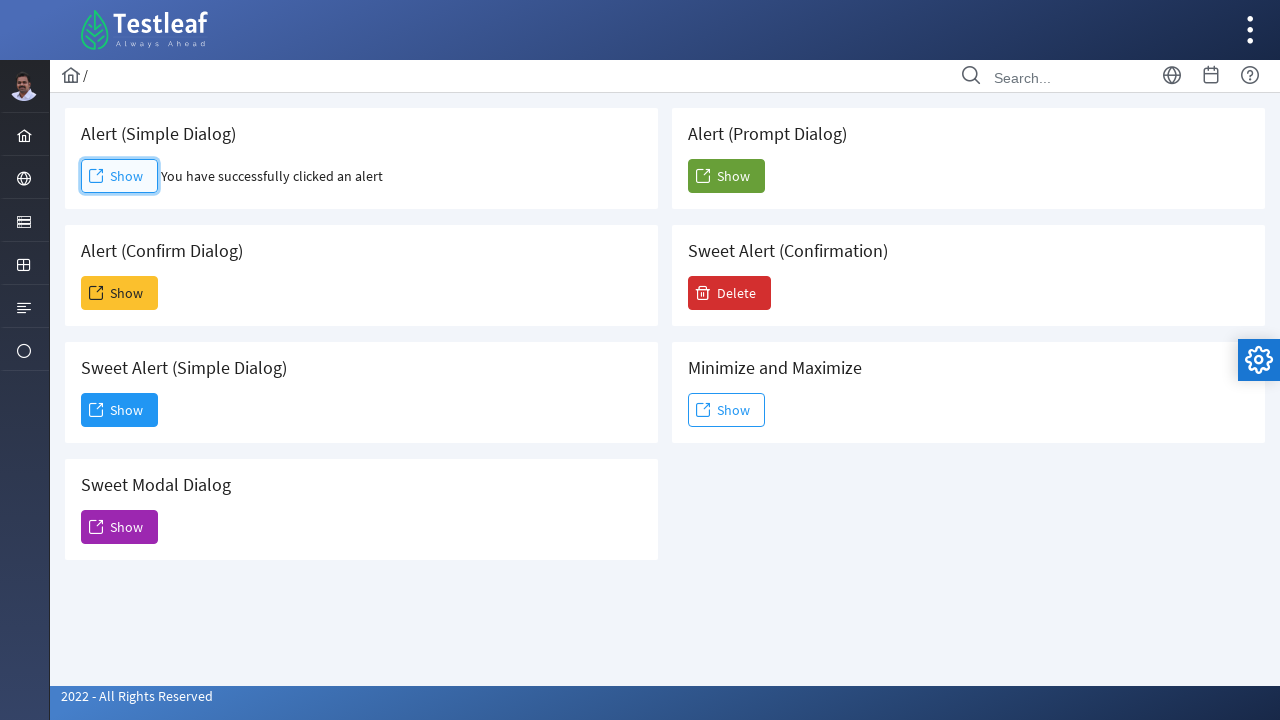

Clicked button to trigger confirm dialog at (120, 293) on #j_idt88\:j_idt93
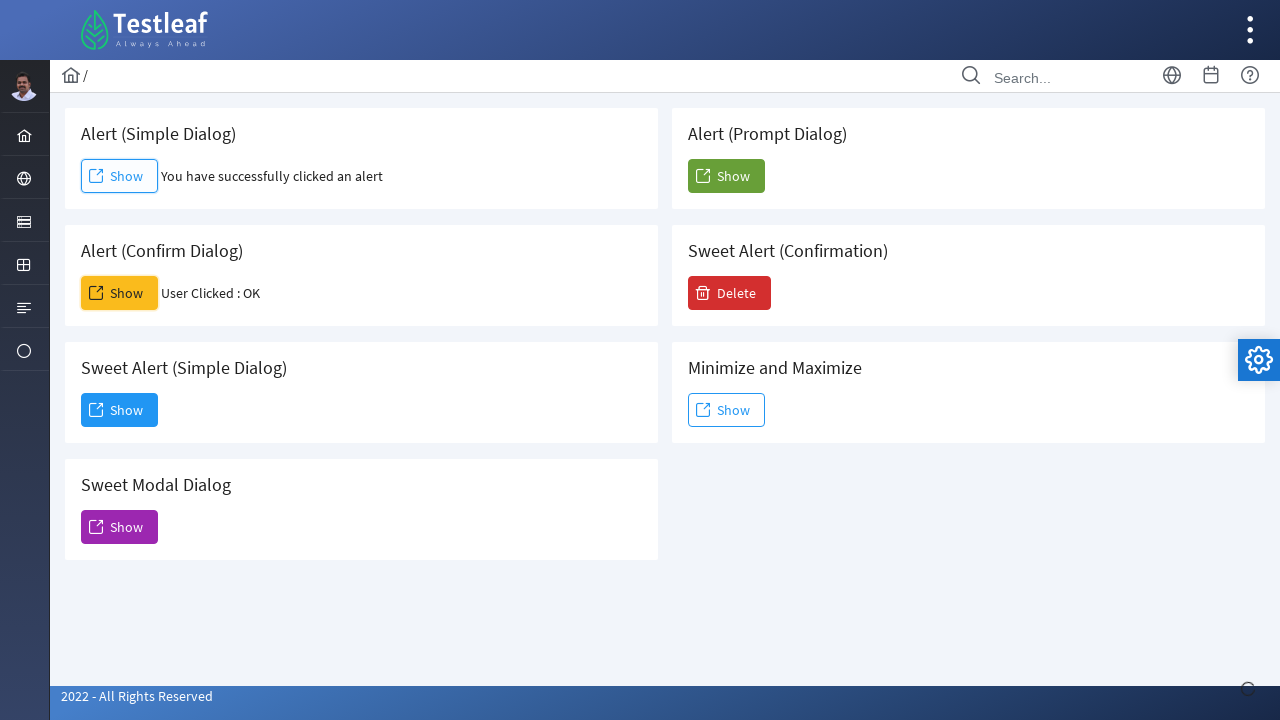

Set up dialog handler to dismiss confirm dialog
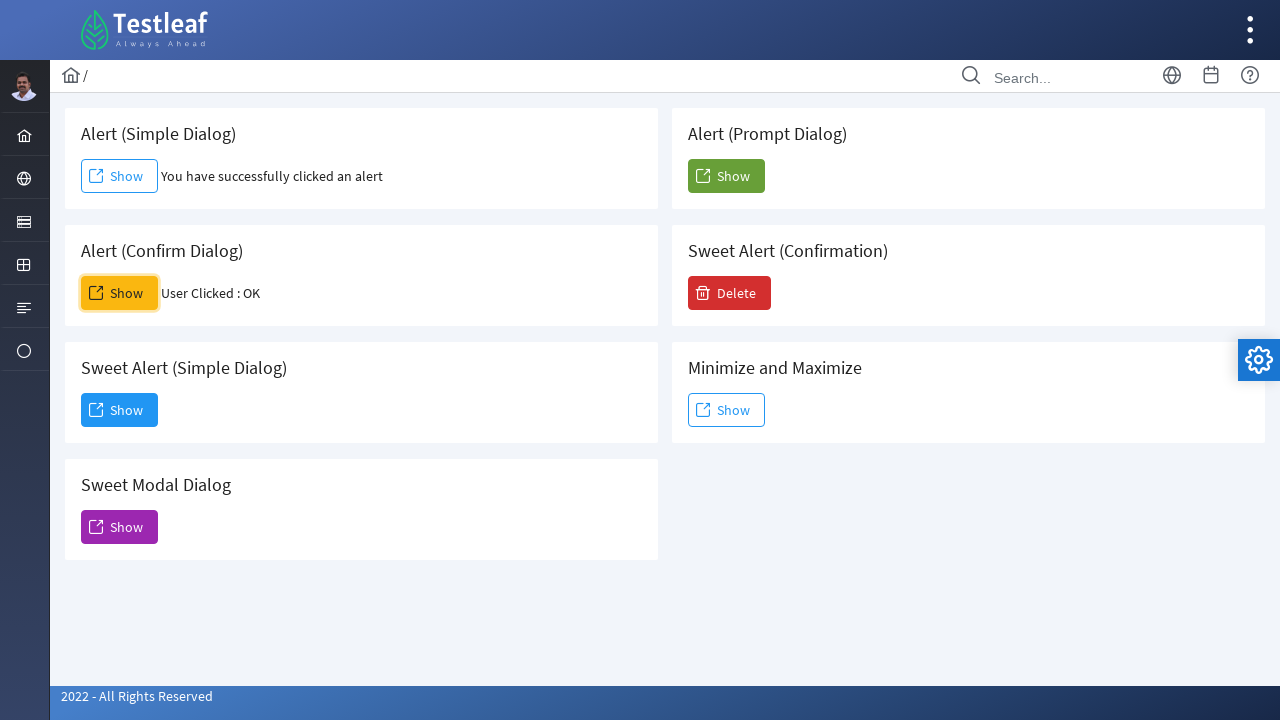

Waited for confirm dialog result to appear
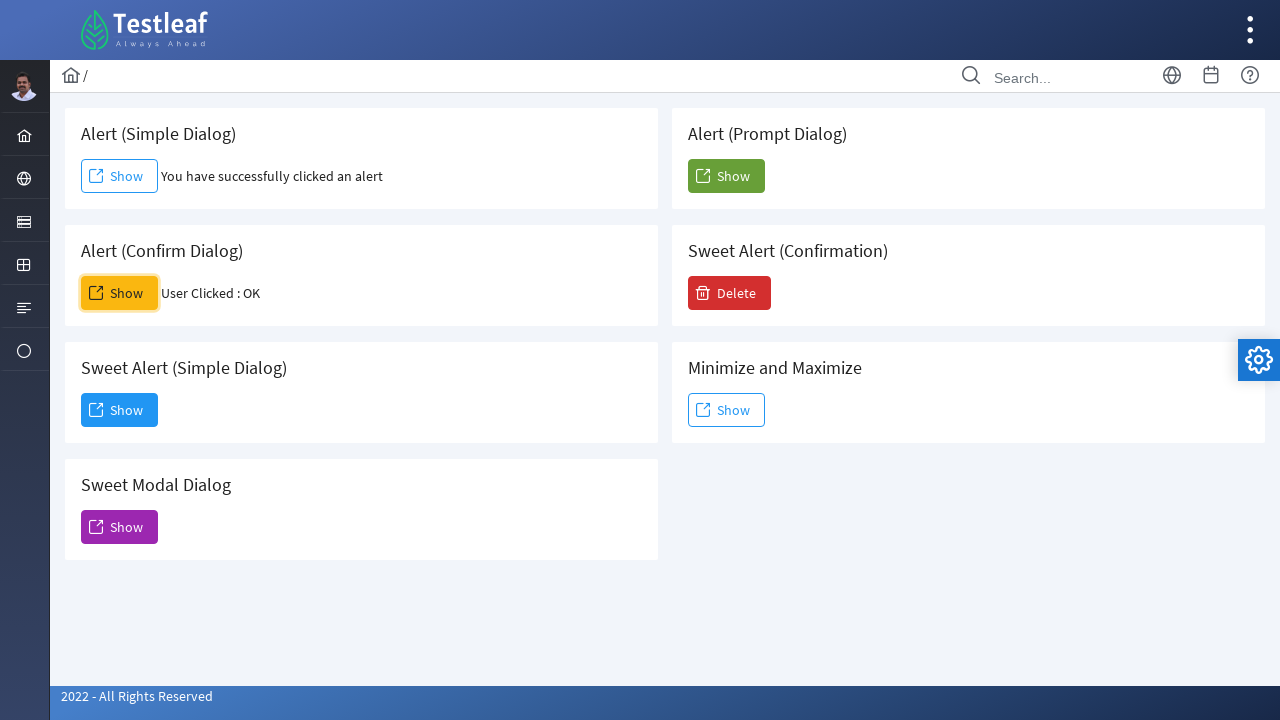

Retrieved confirm dialog result text: User Clicked : OK
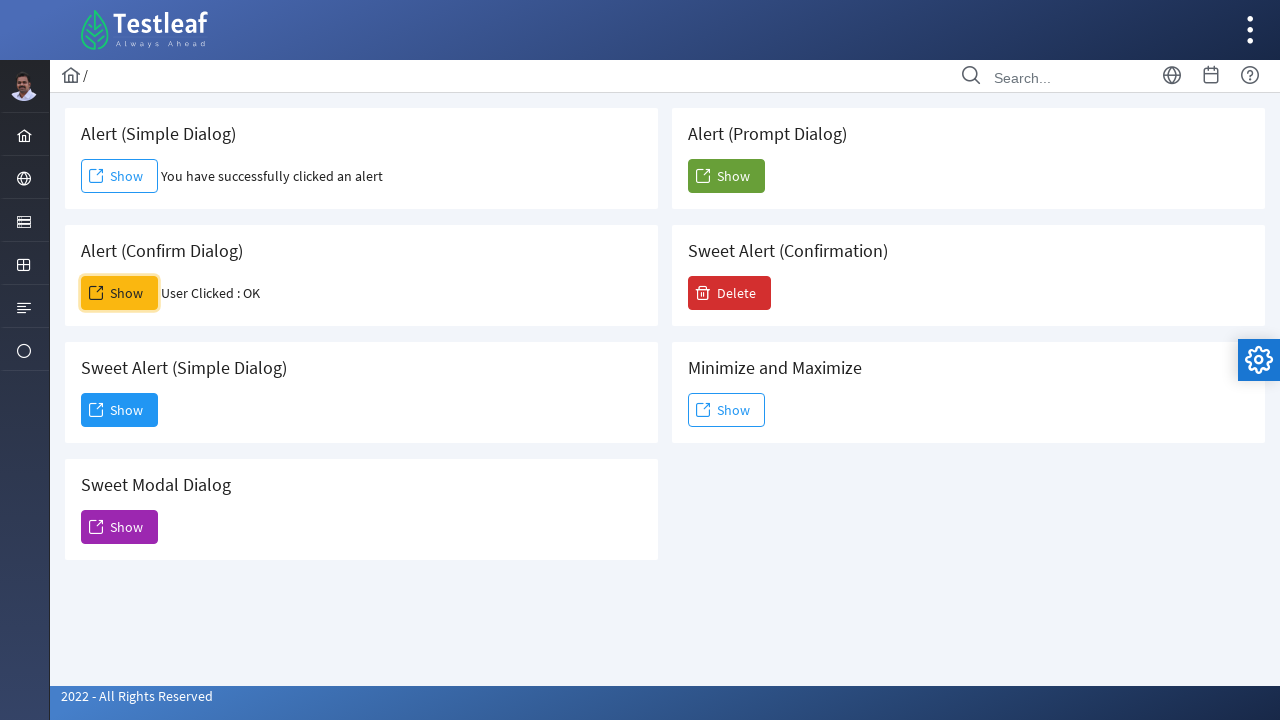

Clicked button to trigger prompt alert at (726, 176) on #j_idt88\:j_idt104
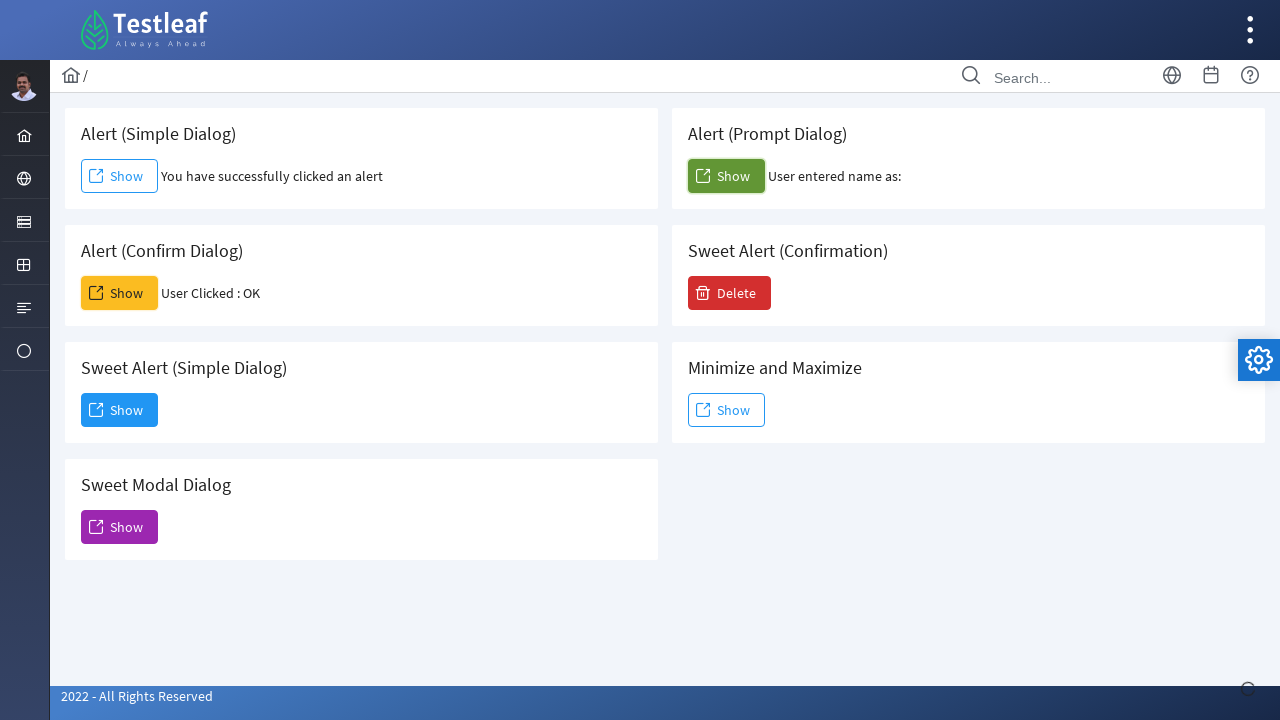

Set up dialog handler to accept prompt alert with text 'Besant'
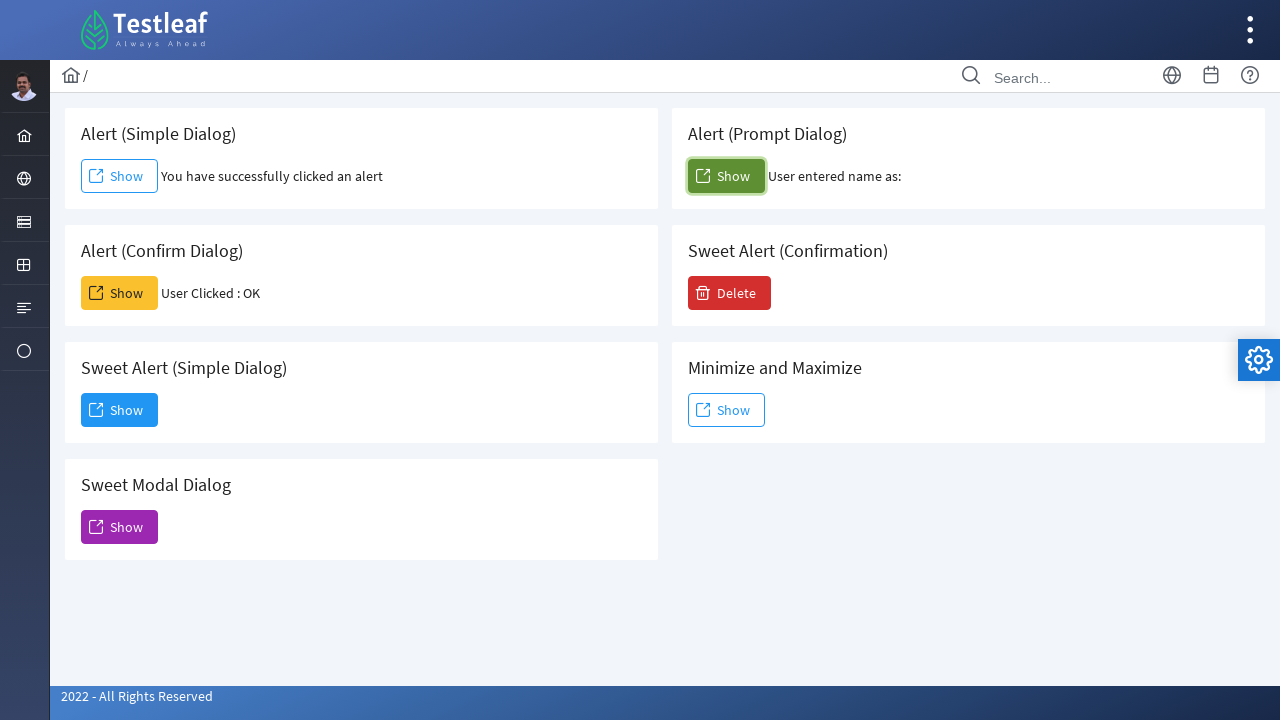

Waited for prompt alert result to appear
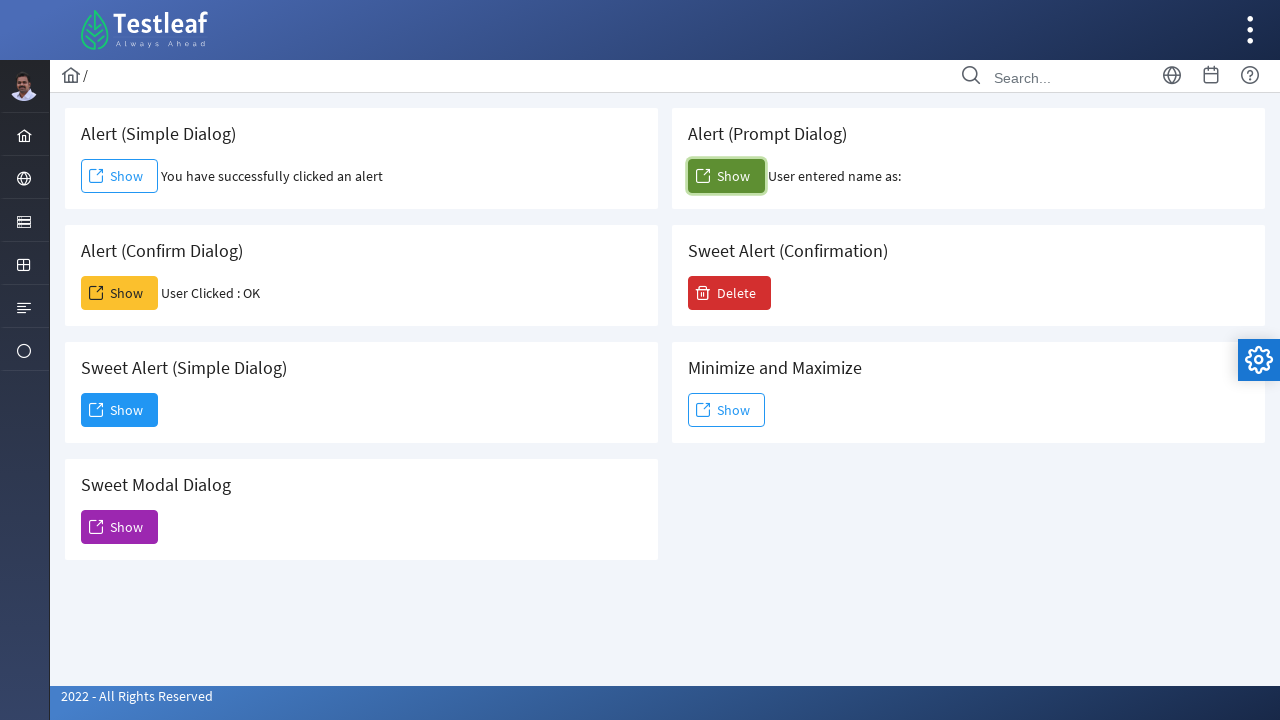

Retrieved prompt alert result text: User entered name as: 
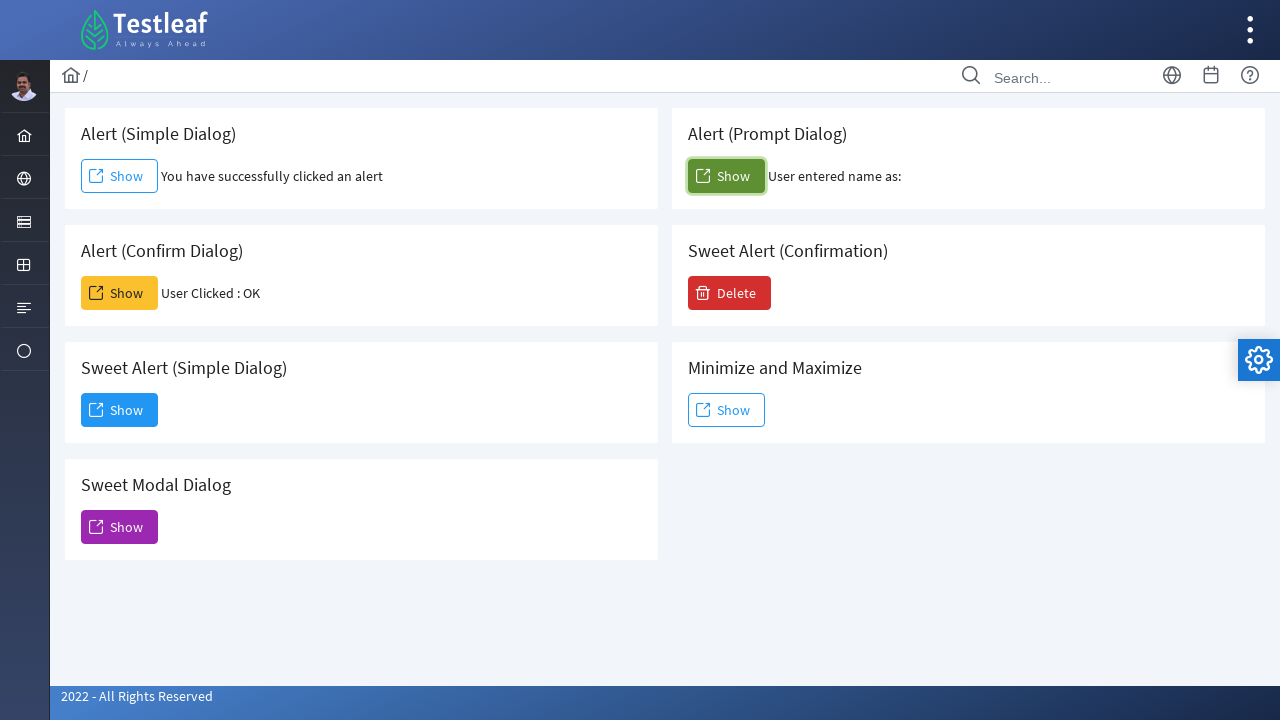

Clicked button to open modal dialog at (730, 293) on #j_idt88\:j_idt106
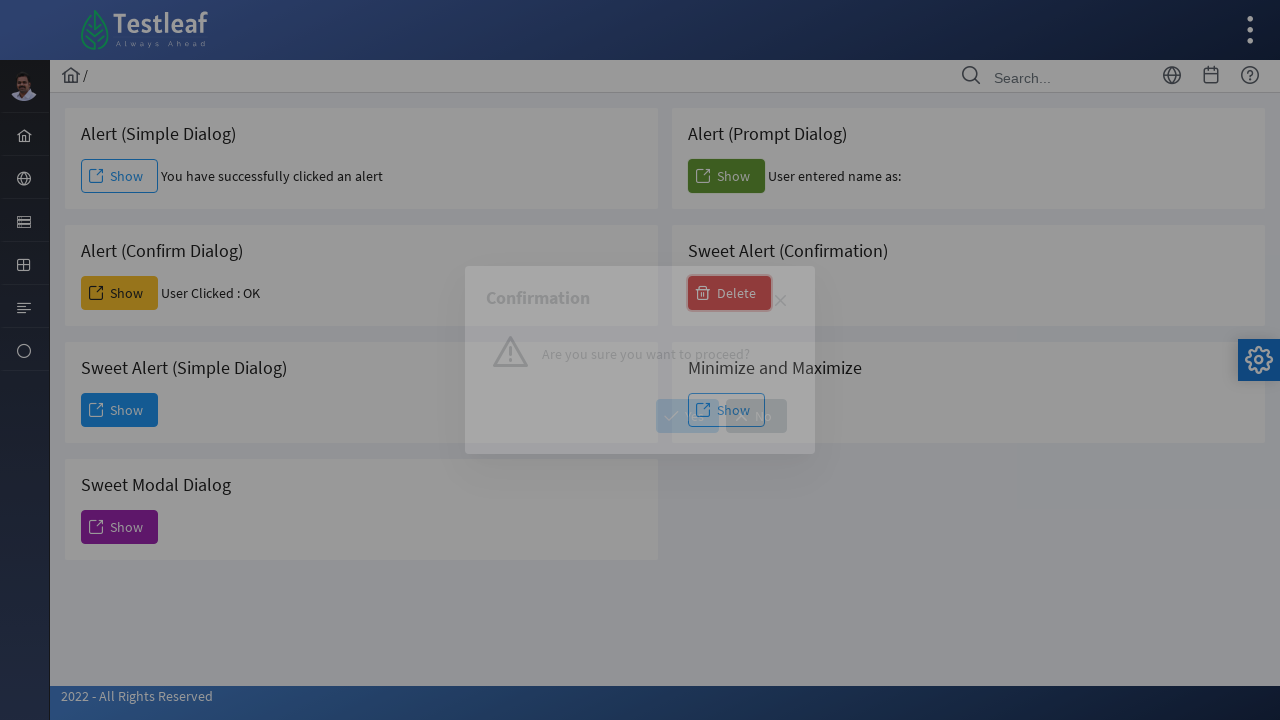

Waited for modal dialog close button to become visible
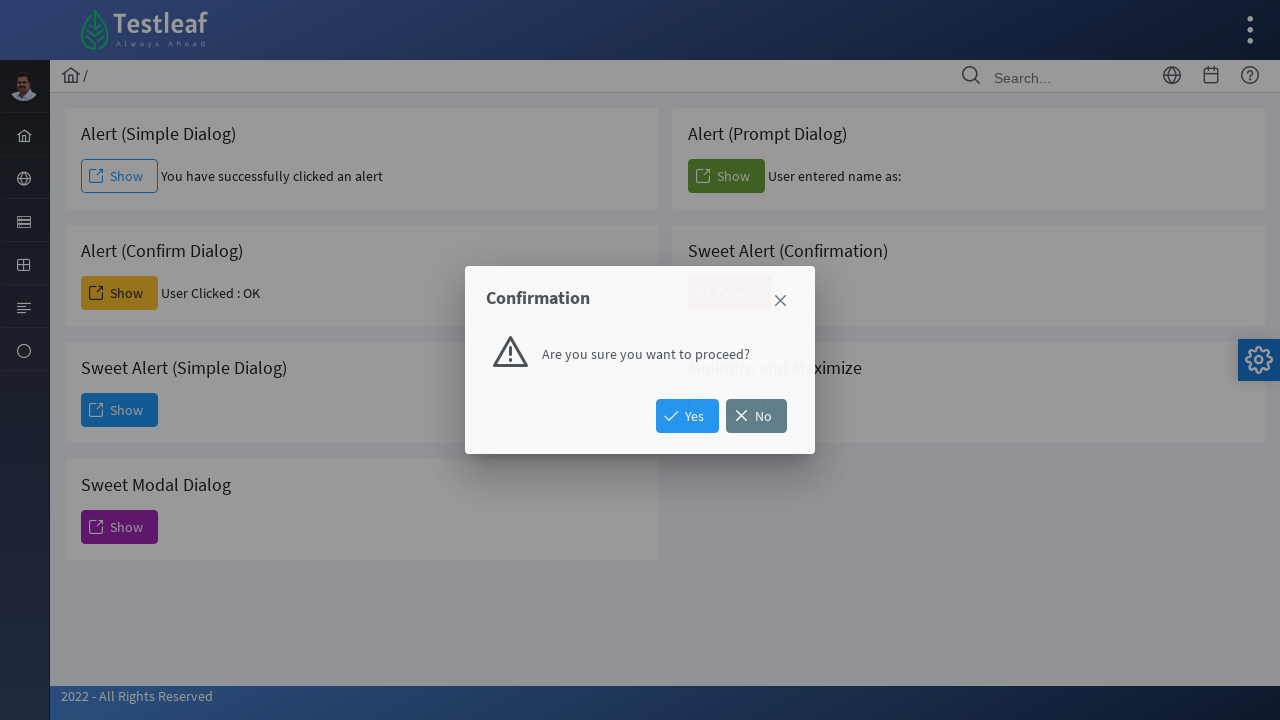

Waited 1000ms for modal dialog to fully display
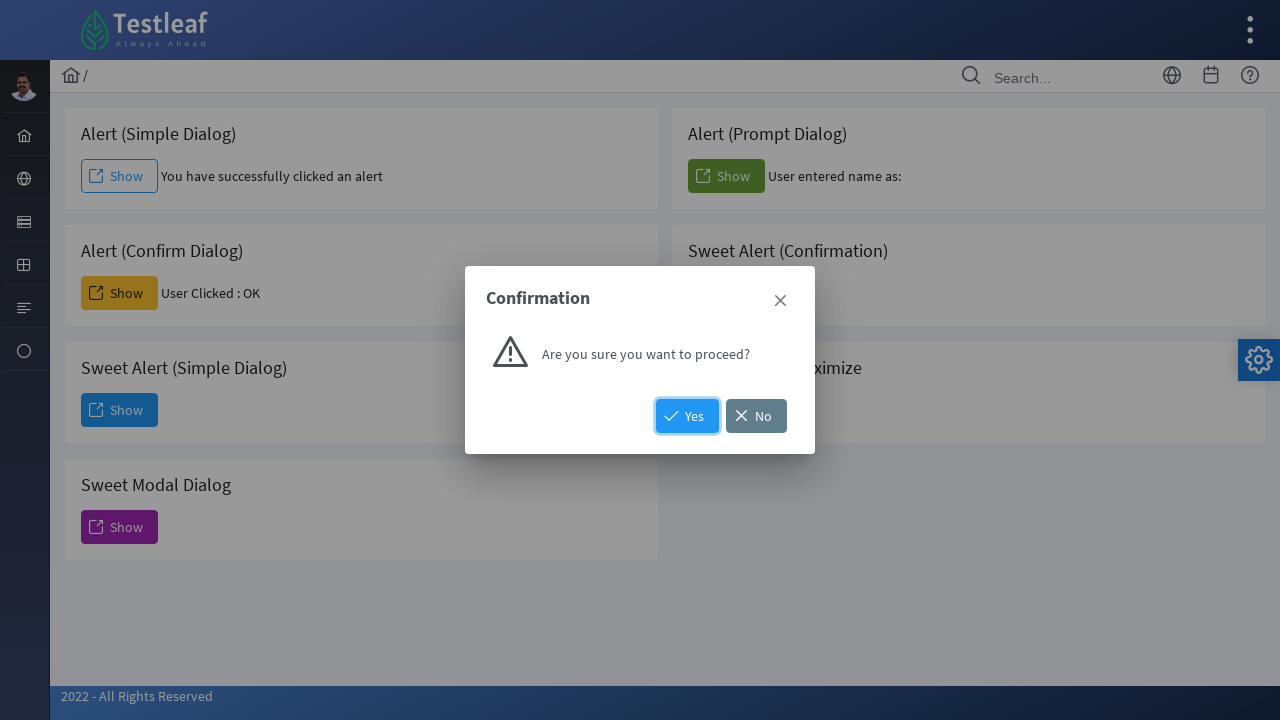

Clicked modal dialog close button to close it at (756, 416) on #j_idt88\:j_idt109
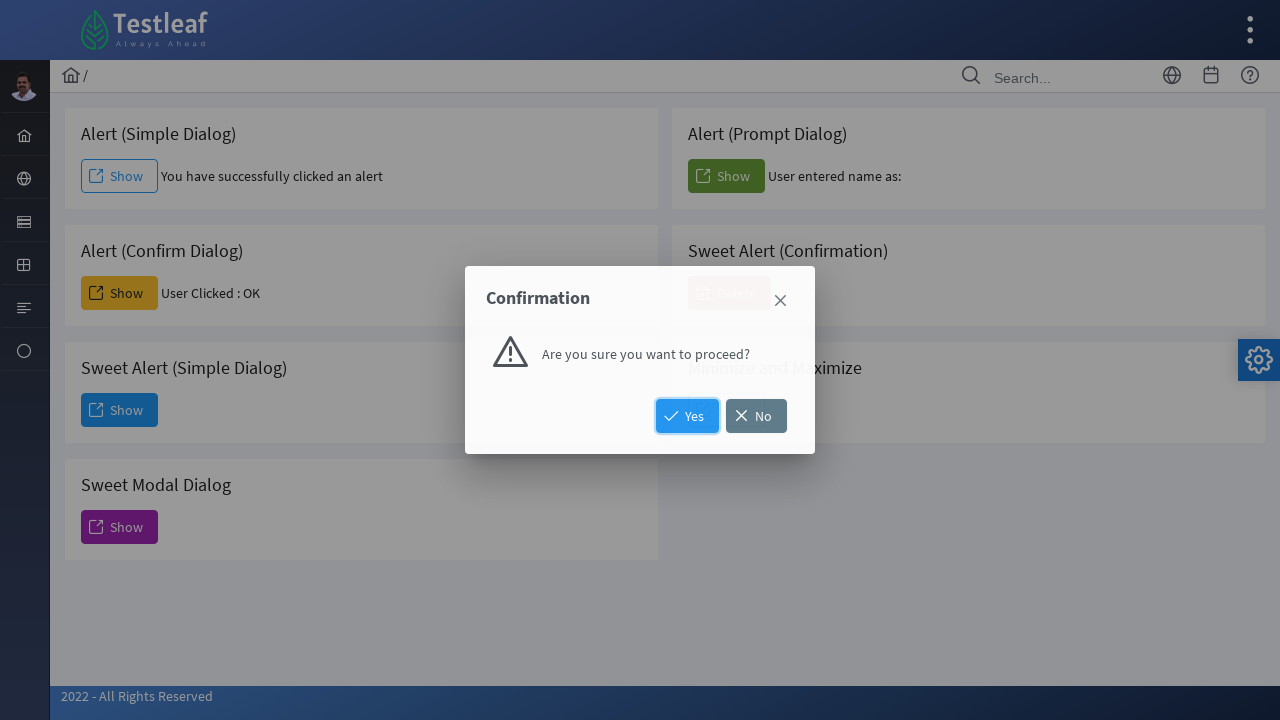

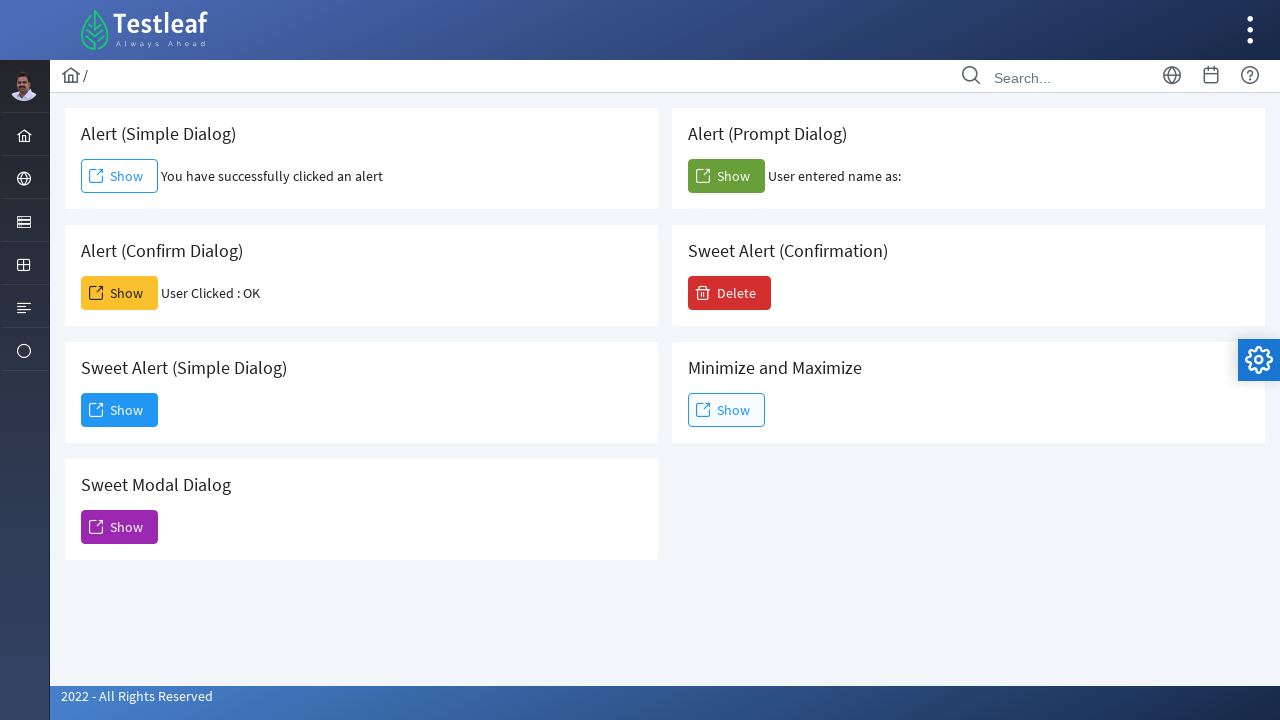